Tests dropdown selection functionality on OrangeHRM contact sales page by selecting a country from the dropdown menu

Starting URL: https://www.orangehrm.com/contact-sales/

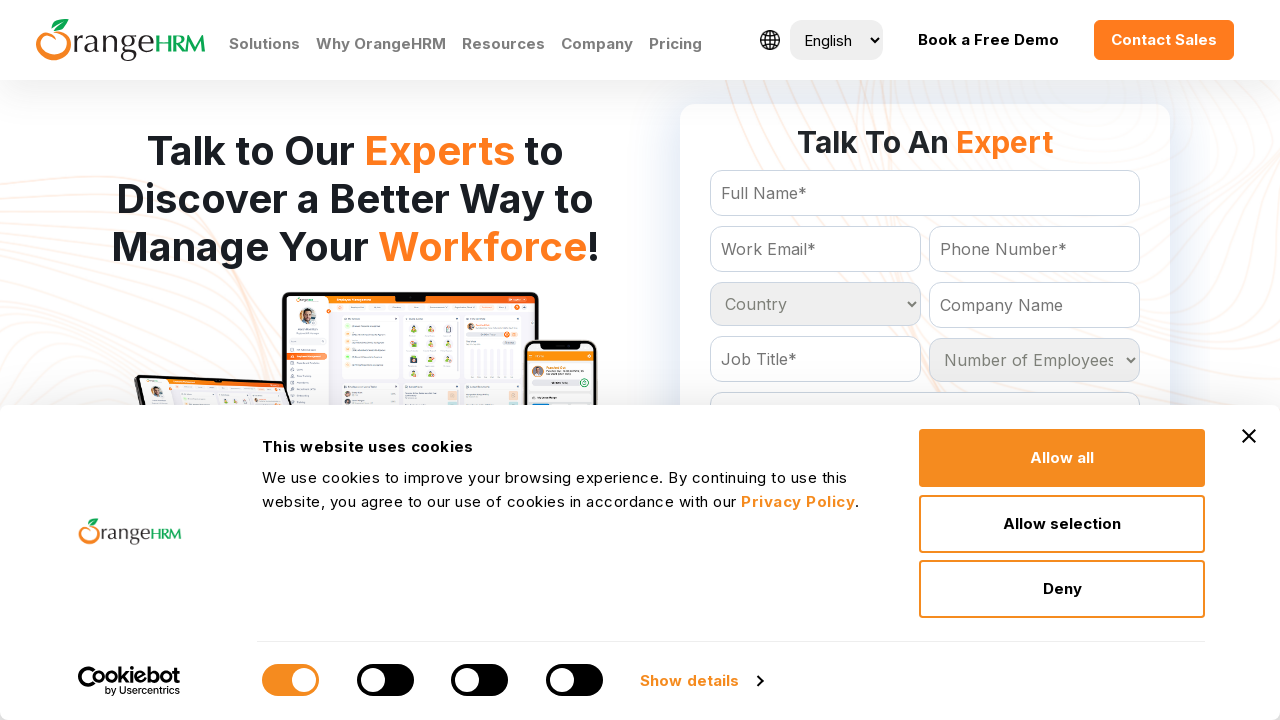

Selected Brazil from the country dropdown menu on OrangeHRM contact sales page on select#Form_getForm_Country
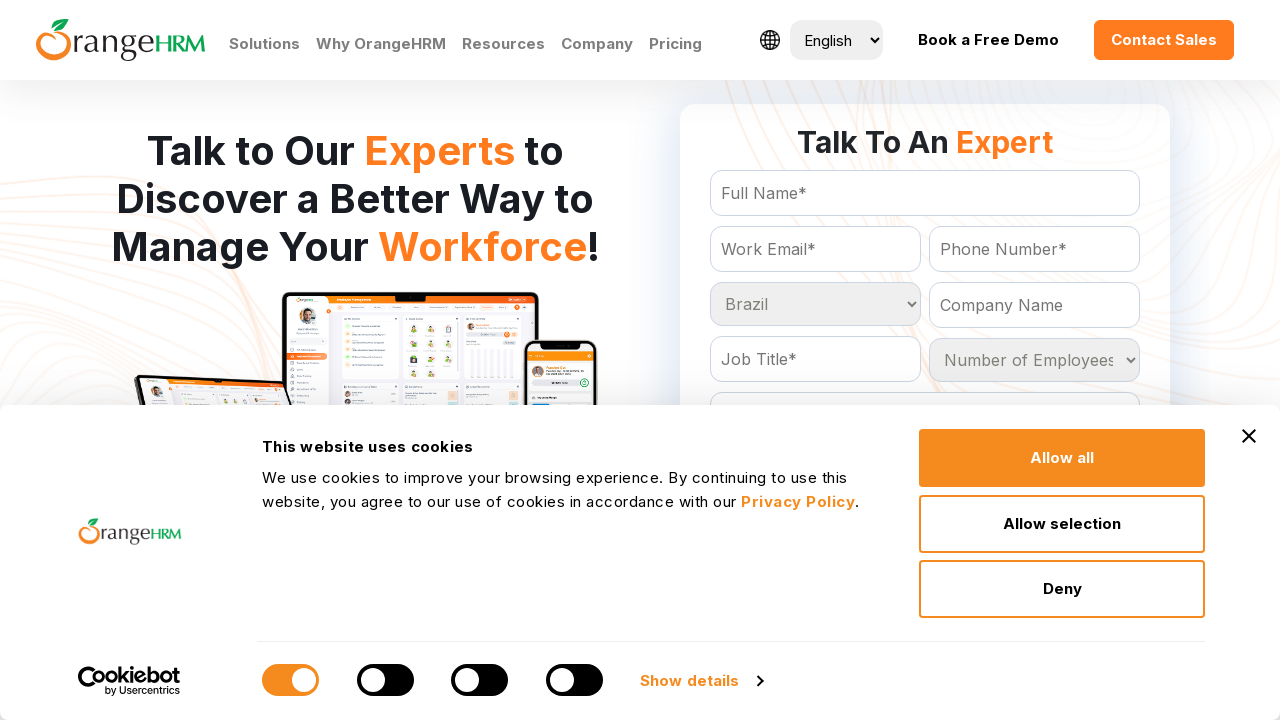

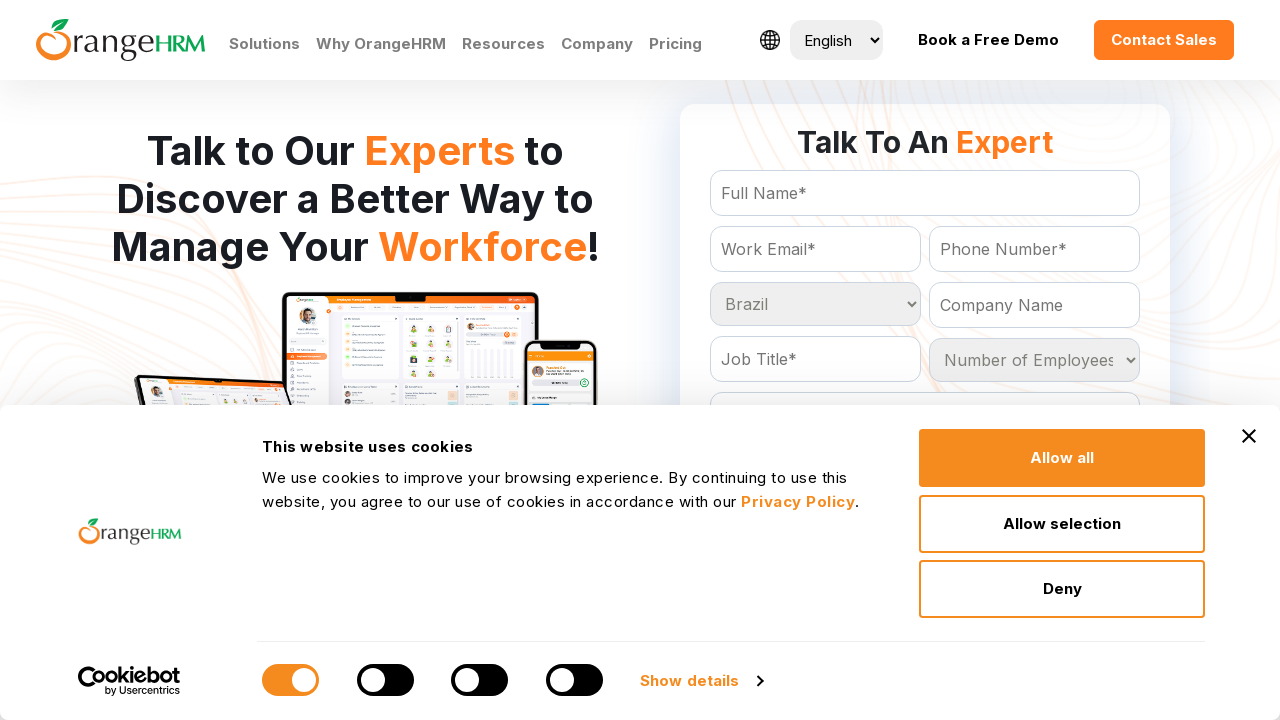